Verifies that the Login header text is displayed on the OrangeHRM login page

Starting URL: https://opensource-demo.orangehrmlive.com/

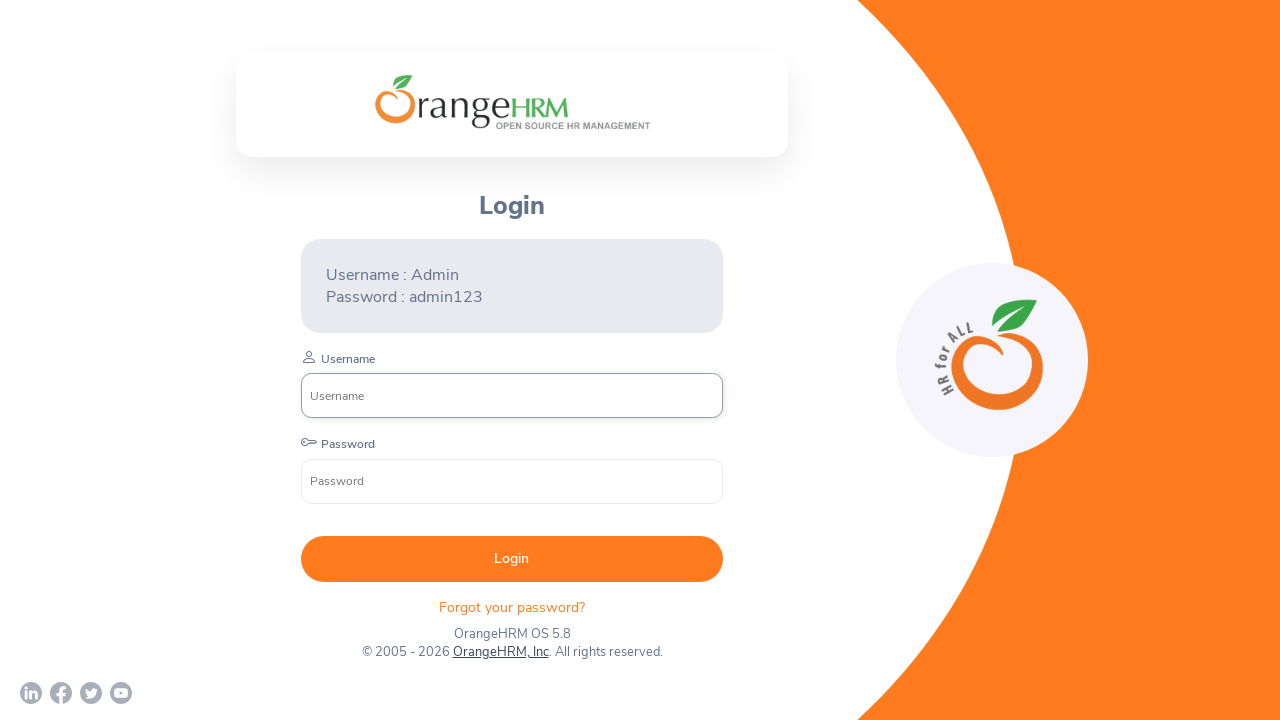

Located Login header element
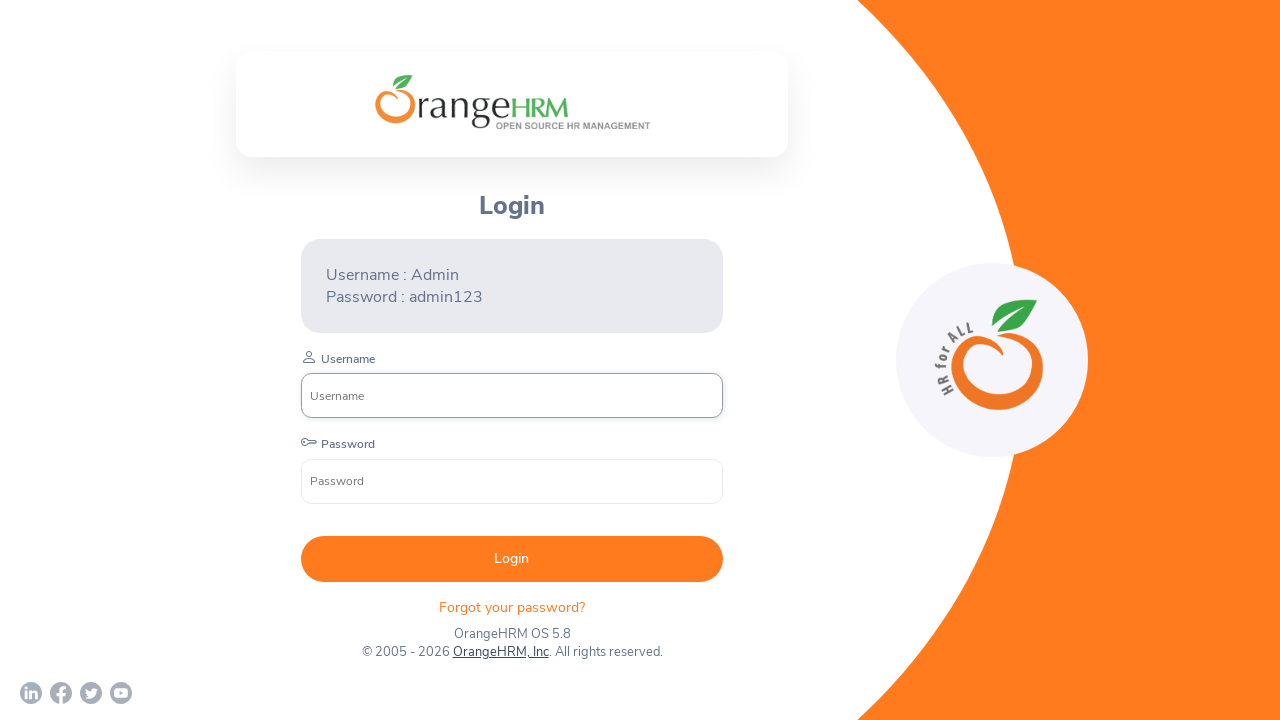

Login header element became visible
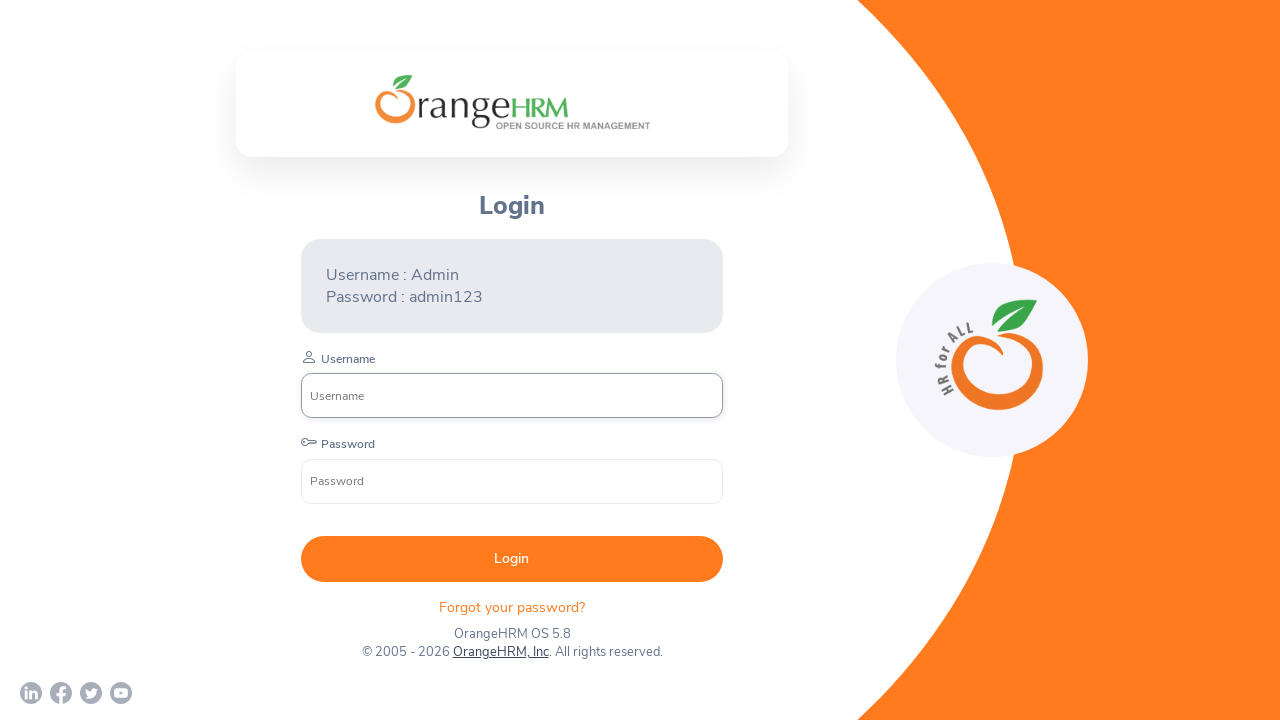

Verified Login header text is displayed on OrangeHRM login page
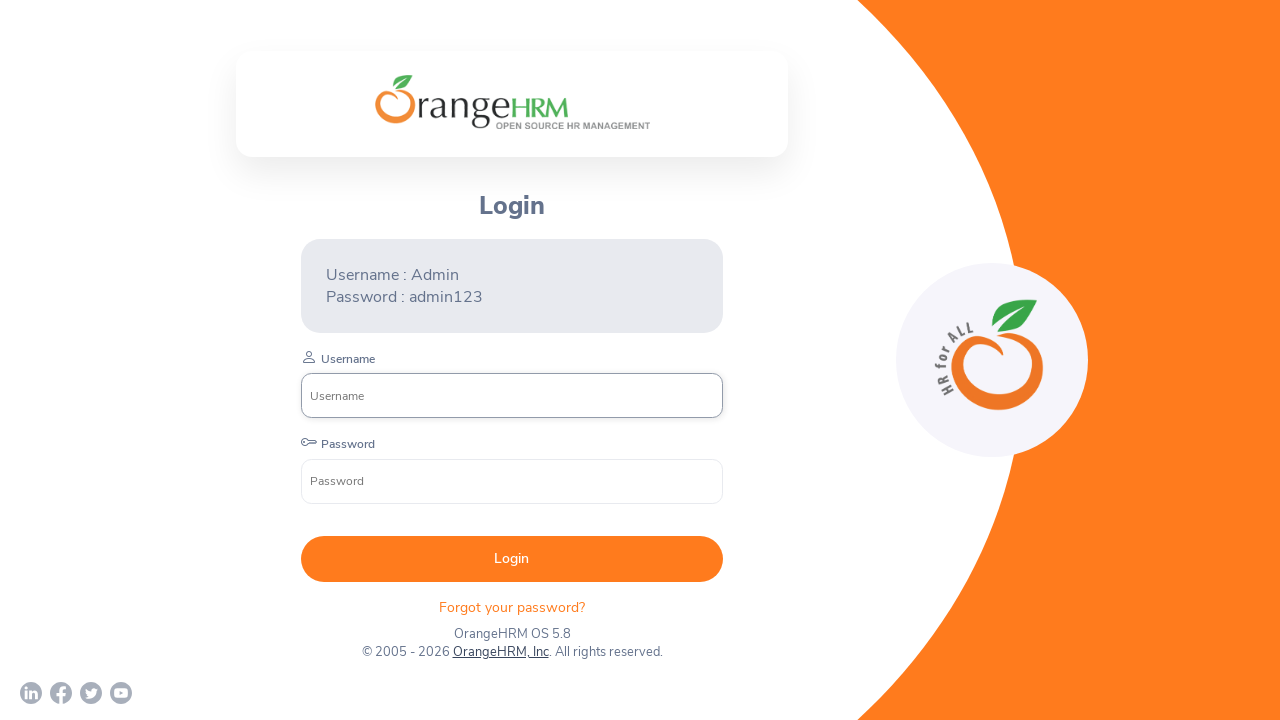

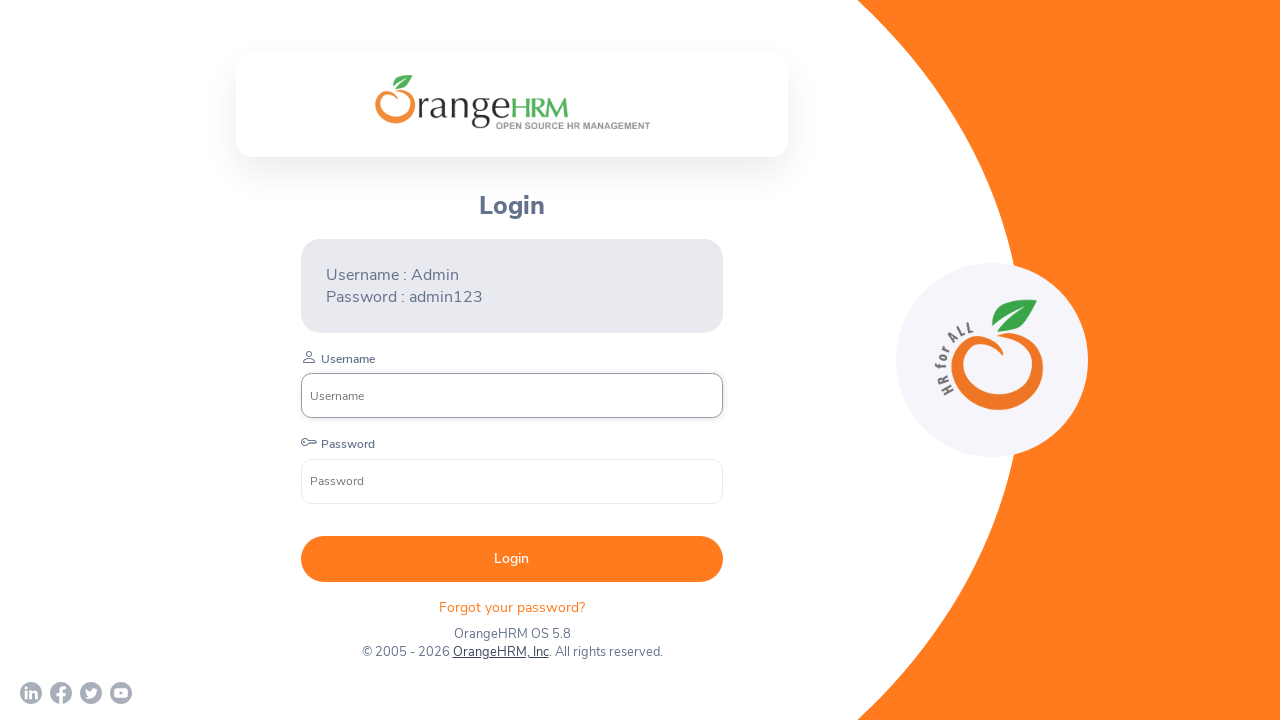